Tests A/B test opt-out by visiting the A/B test page, verifying initial heading, adding an opt-out cookie, refreshing the page, and verifying the heading changes to indicate no A/B test.

Starting URL: http://the-internet.herokuapp.com/abtest

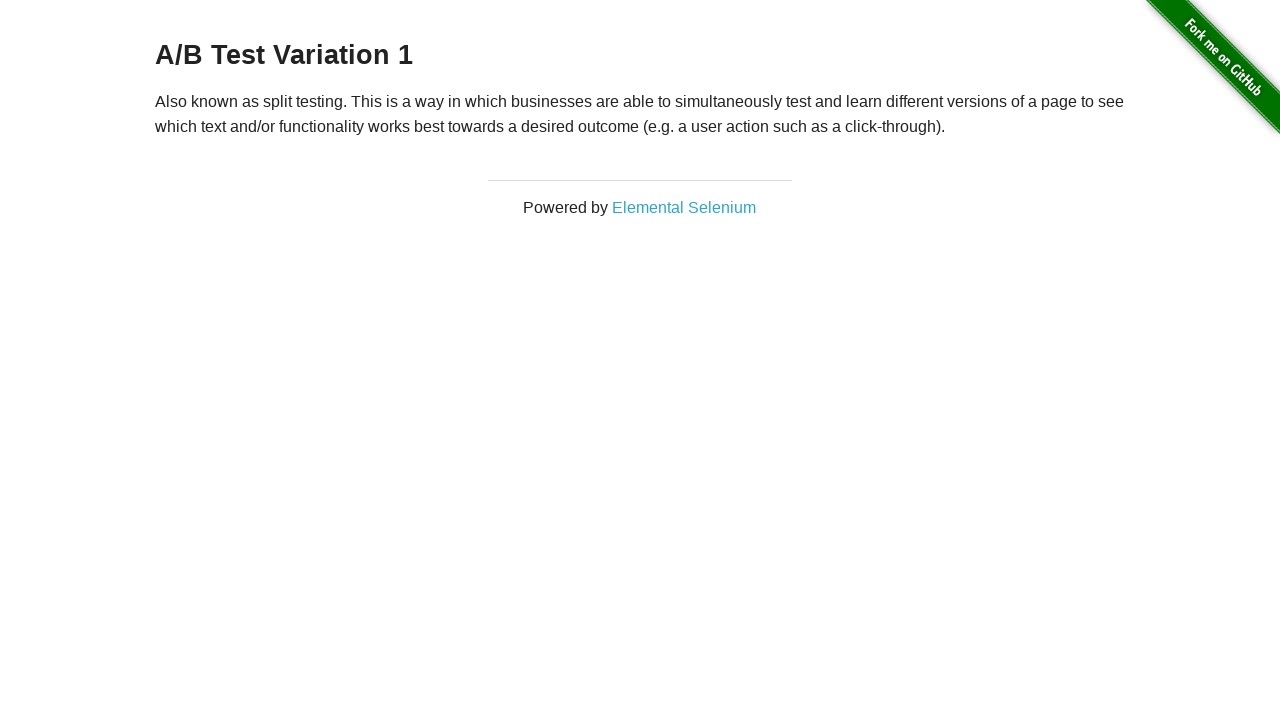

Waited for initial heading with 'A/B Test' to be visible
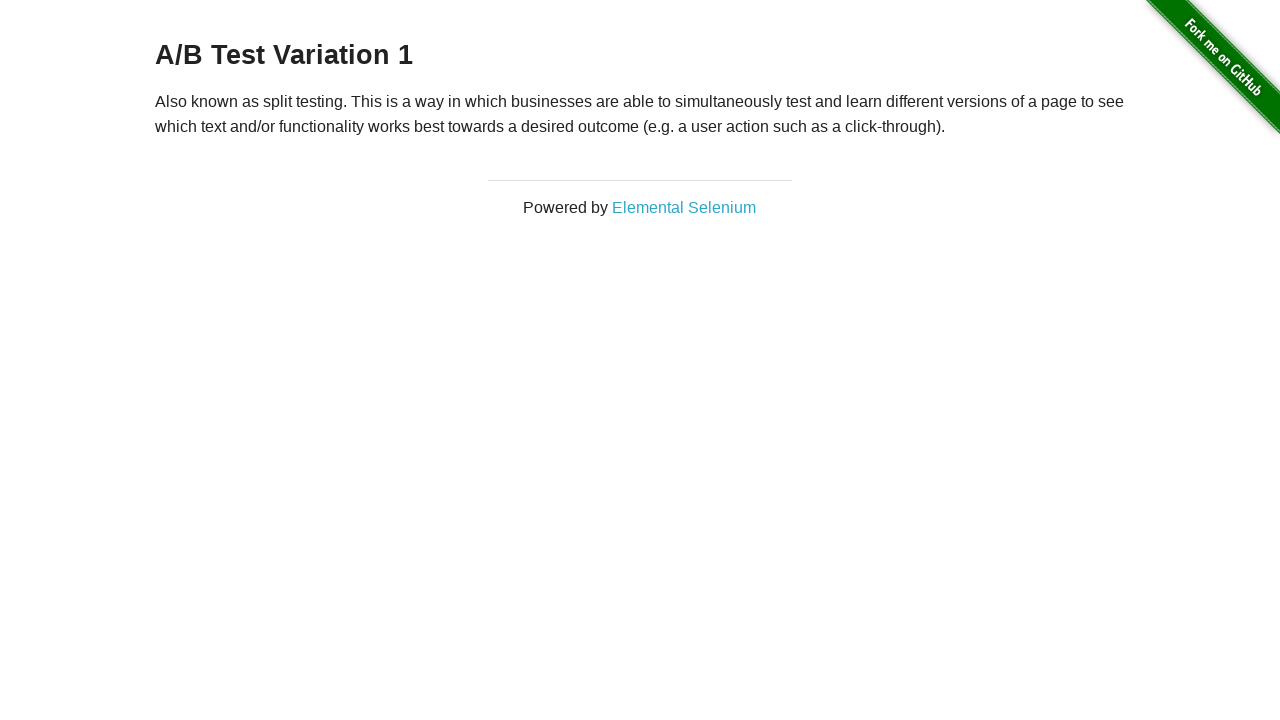

Added optimizelyOptOut cookie to opt out of A/B test
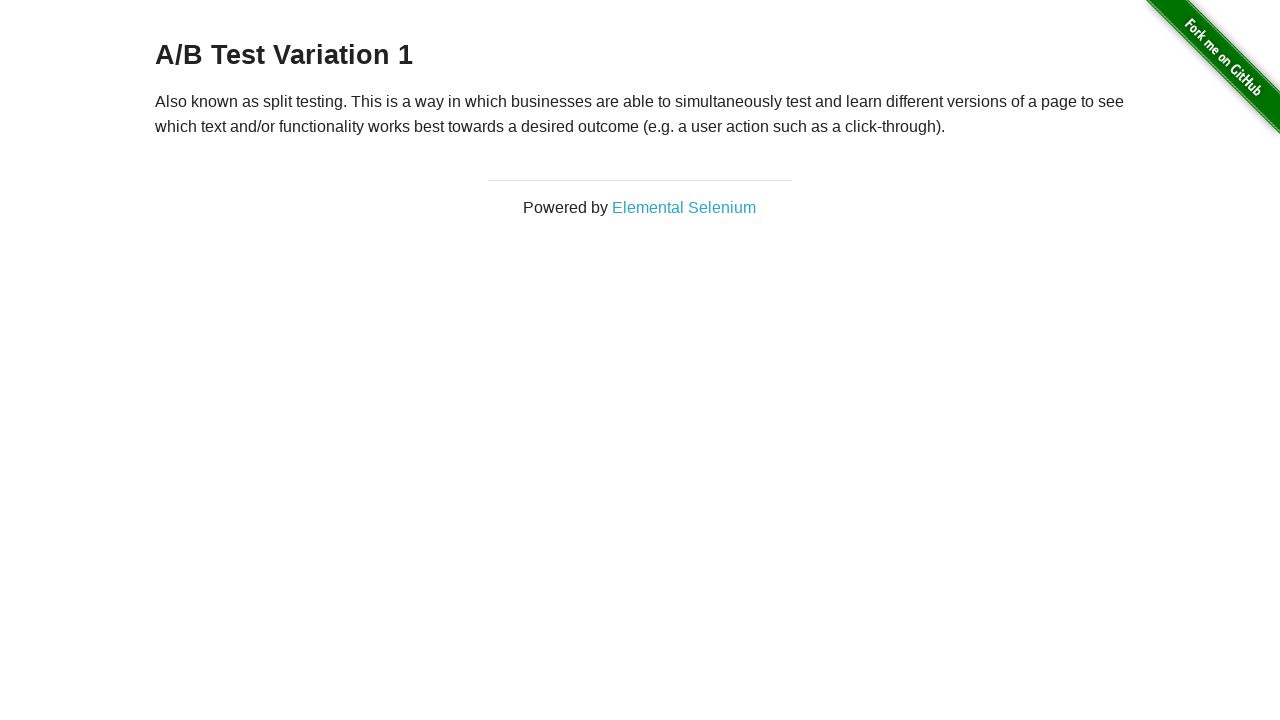

Reloaded the page to apply A/B test opt-out cookie
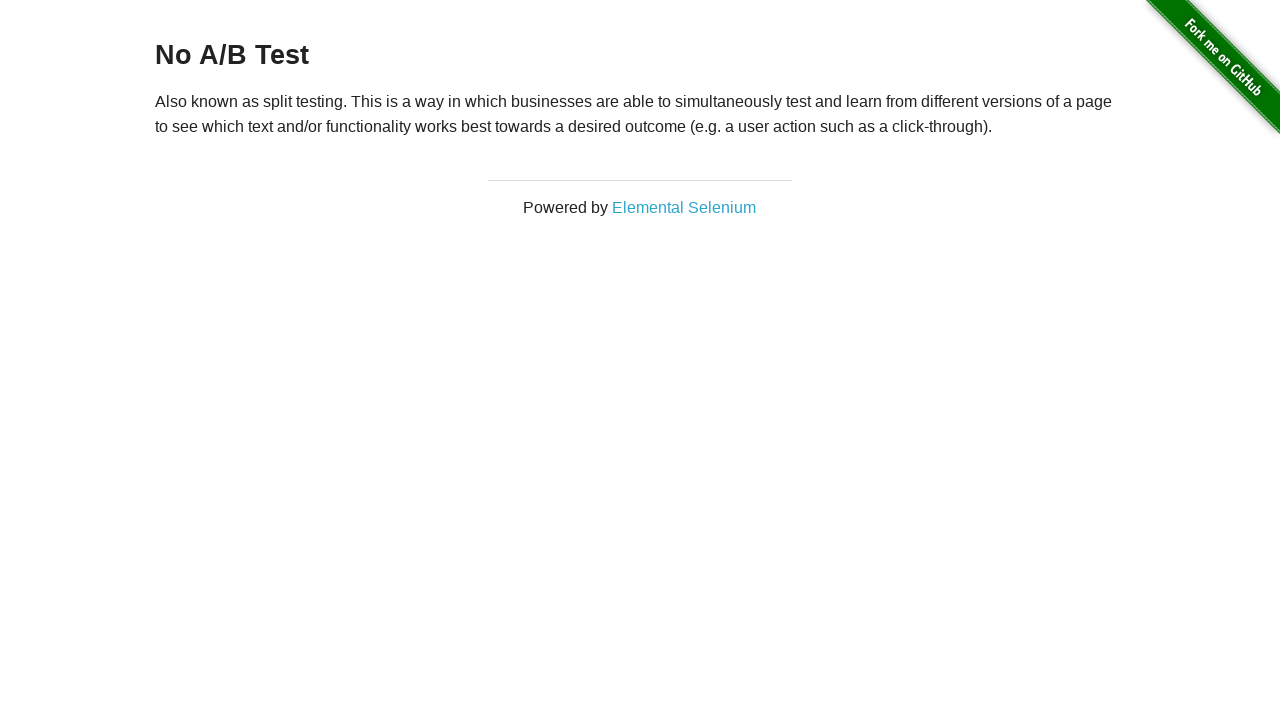

Waited for heading to appear after page reload, verifying opt-out took effect
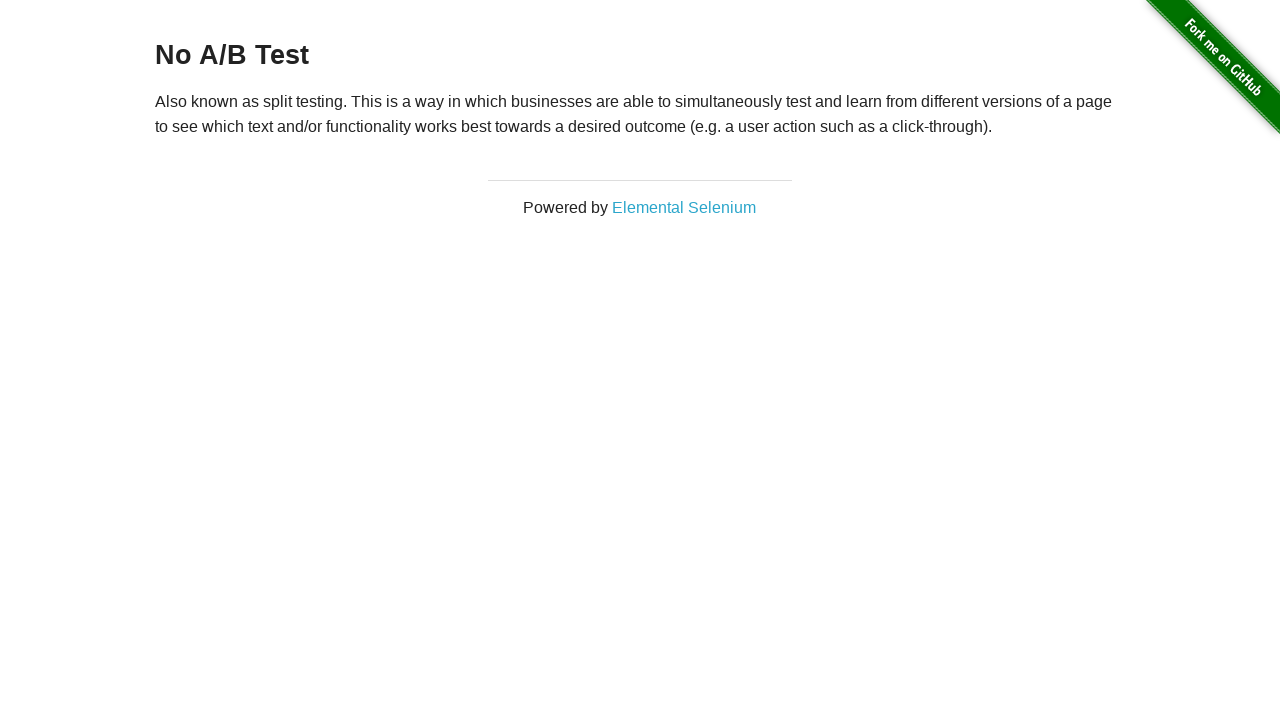

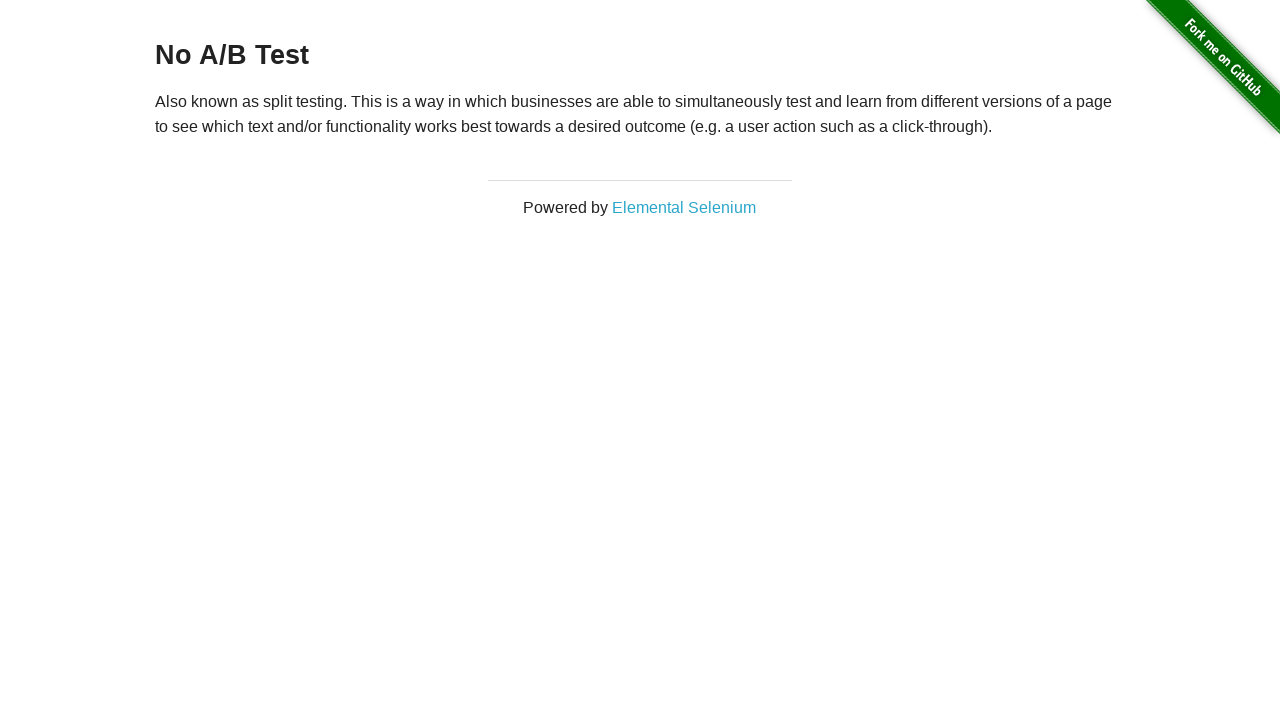